Tests hover and right-click functionality on a car menu item on Hepsiburada website

Starting URL: https://www.hepsiburada.com/

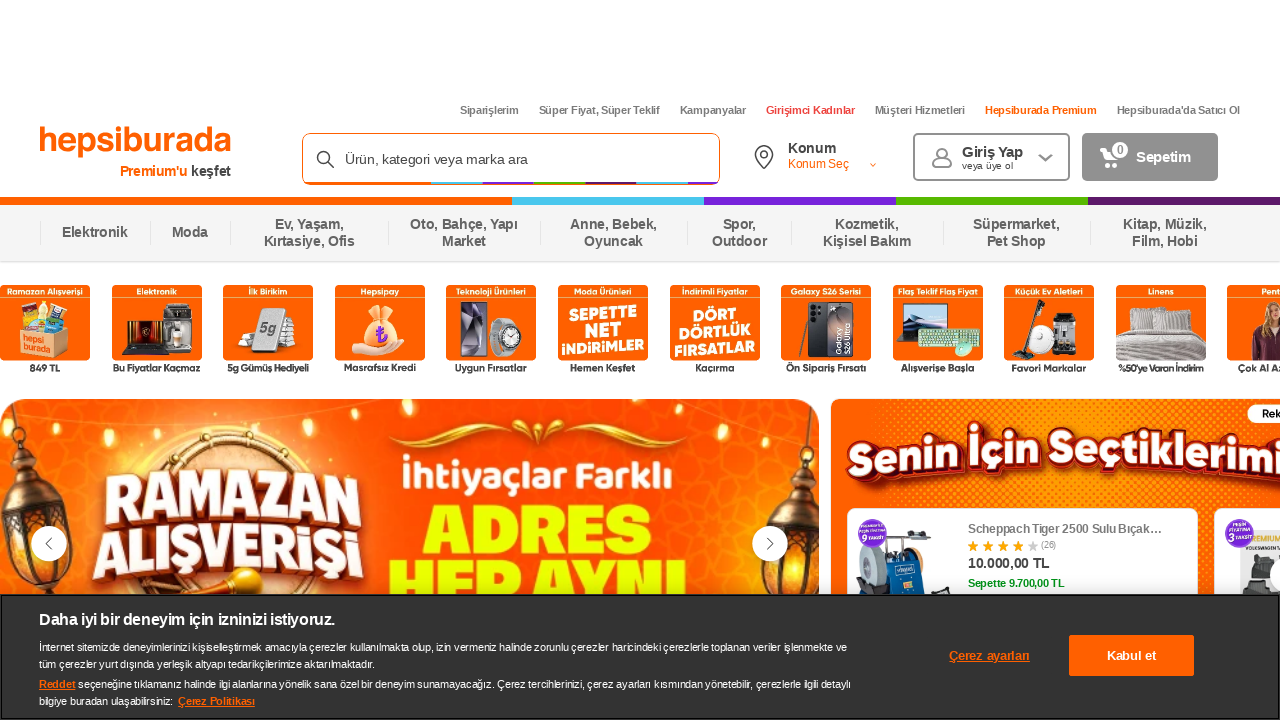

Waited 2000ms for page to load
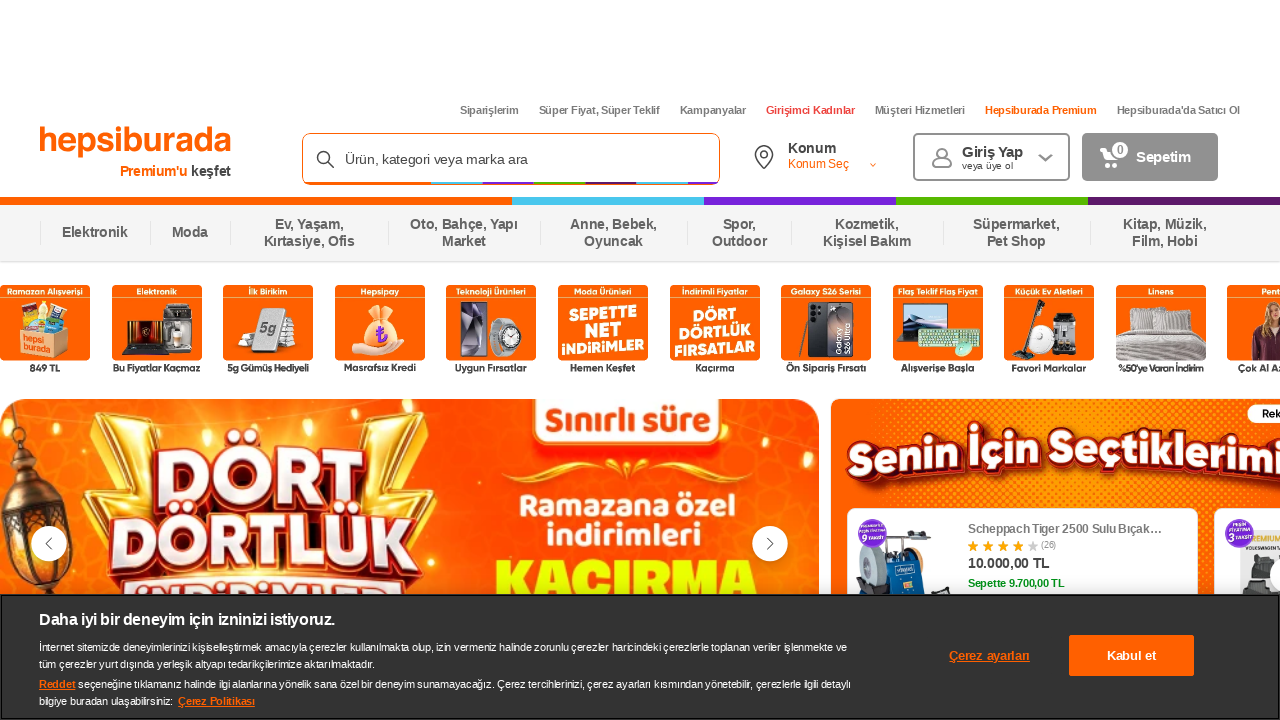

Located car menu item element
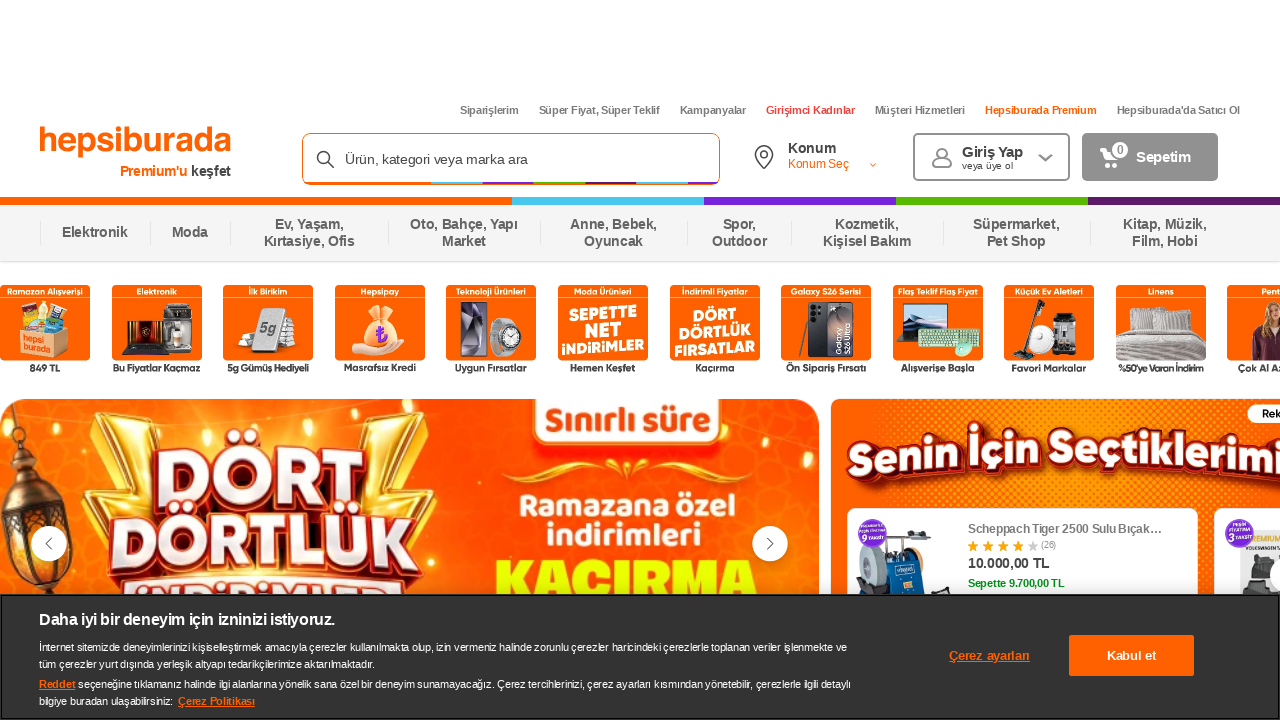

Hovered over car menu item at (614, 233) on xpath=//li[@class='sf-MenuItems-WulWXvlfIAwNiOUGY7FP'][5]
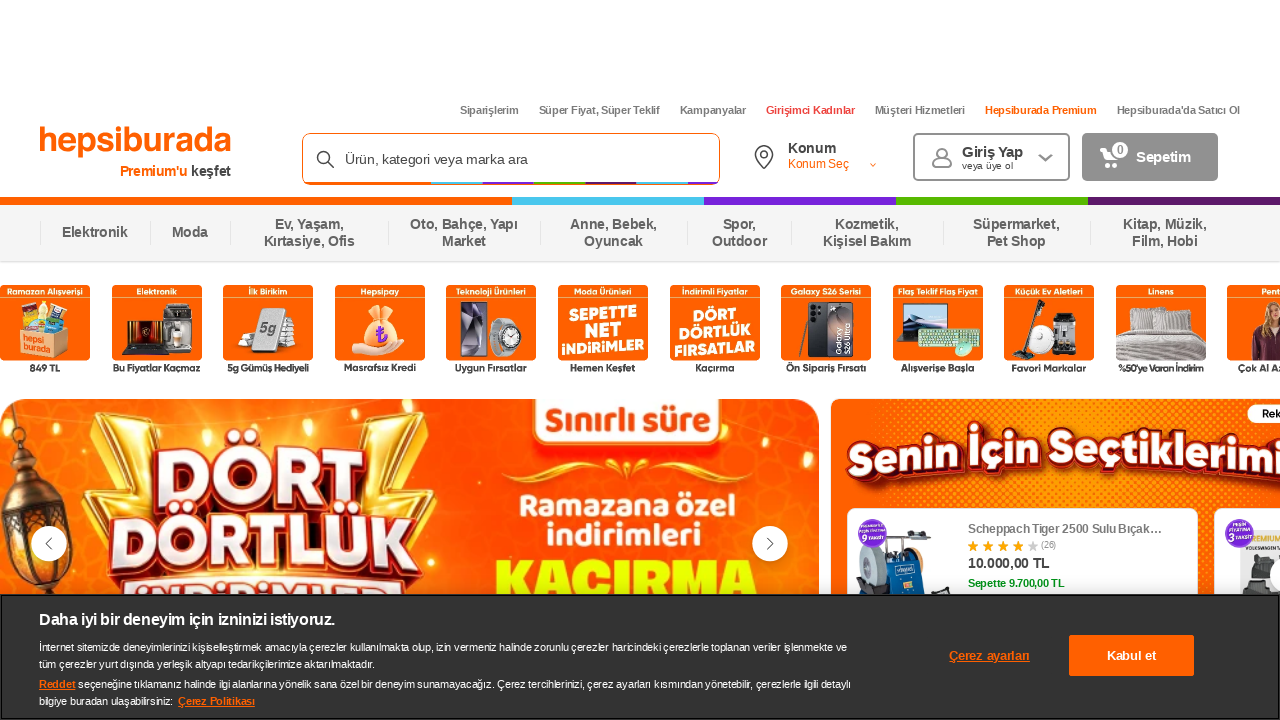

Waited 2000ms after hovering
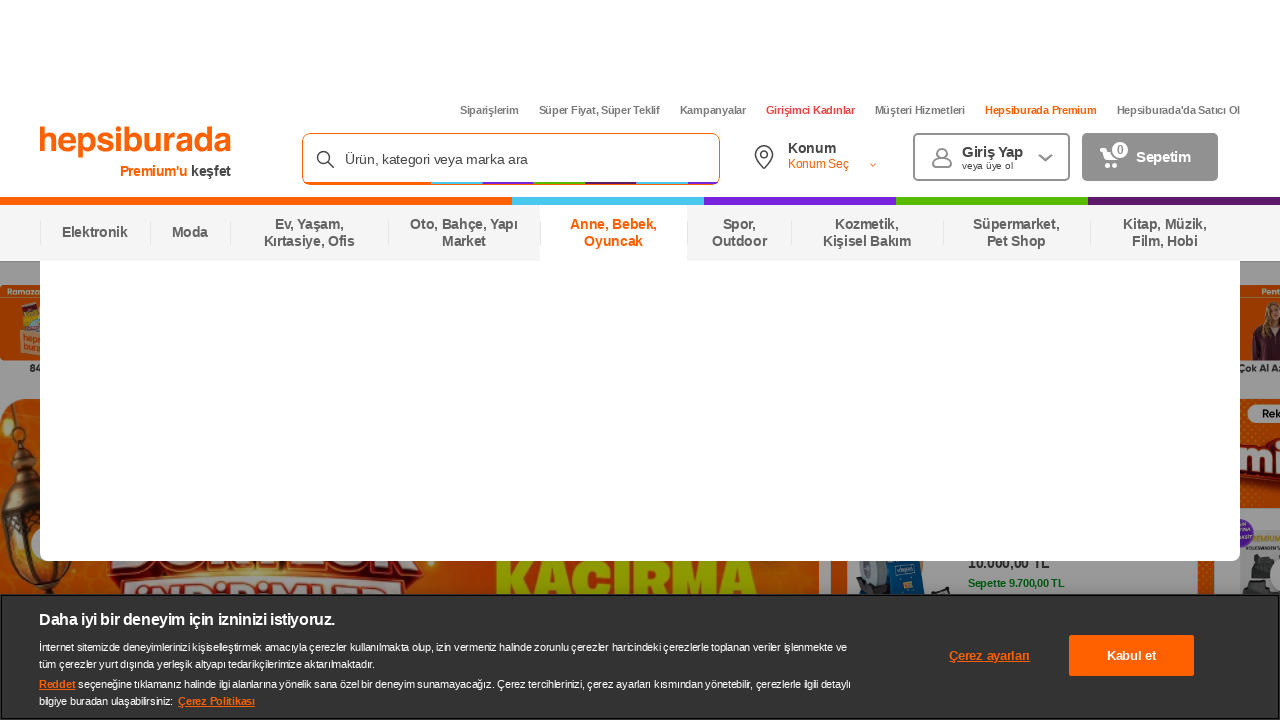

Right-clicked on car menu item at (739, 233) on xpath=//li[@class='sf-MenuItems-WulWXvlfIAwNiOUGY7FP'][5]
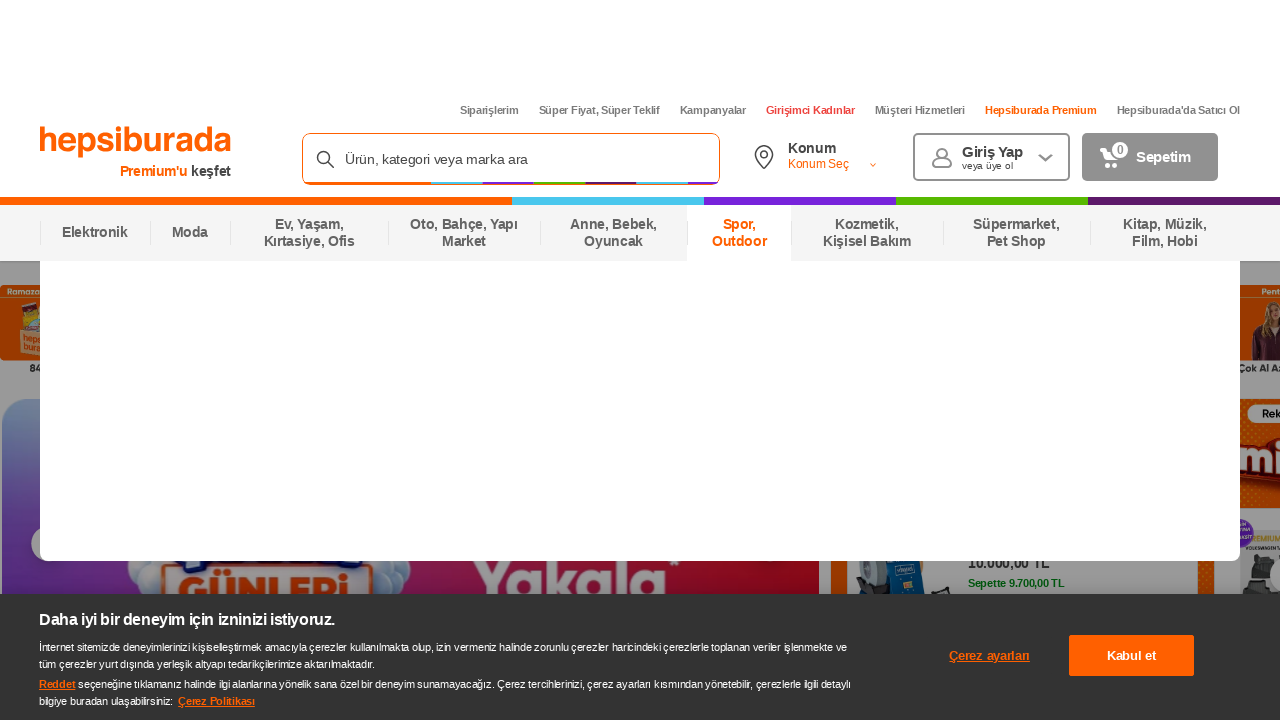

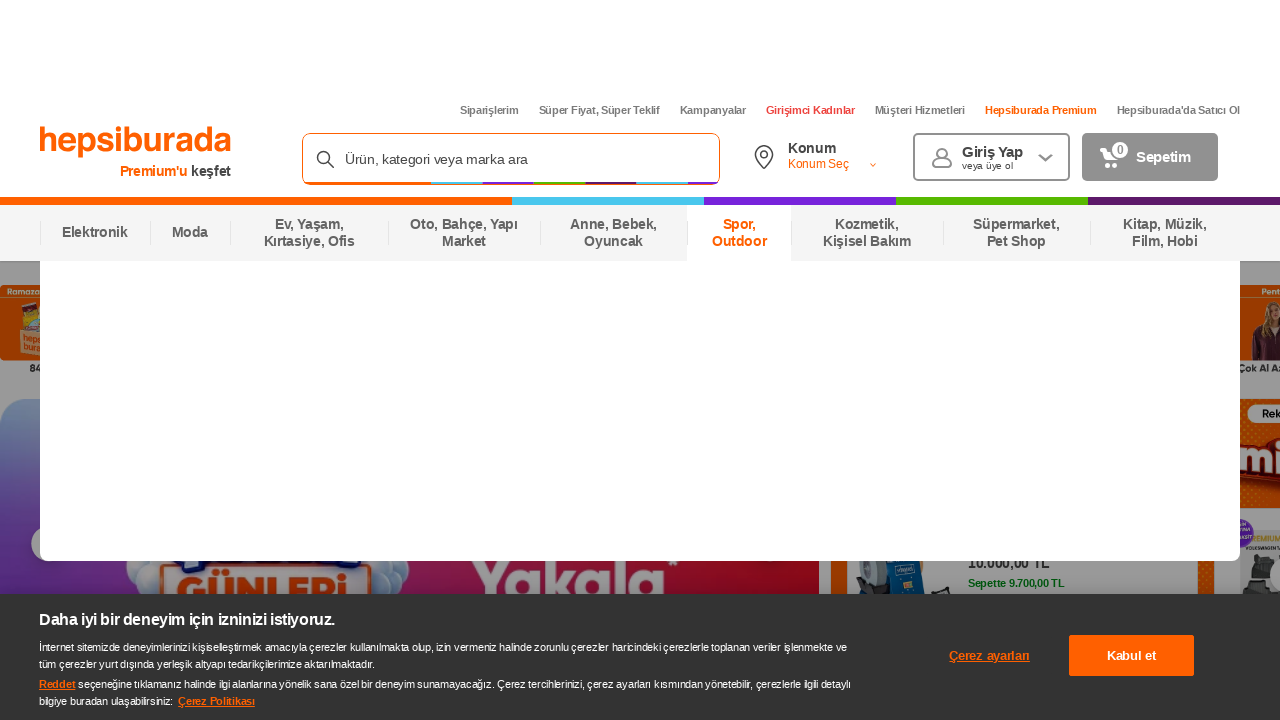